Tests copy and paste functionality by typing text, selecting it with keyboard shortcuts, cutting and pasting it twice

Starting URL: https://www.selenium.dev/selenium/web/single_text_input.html

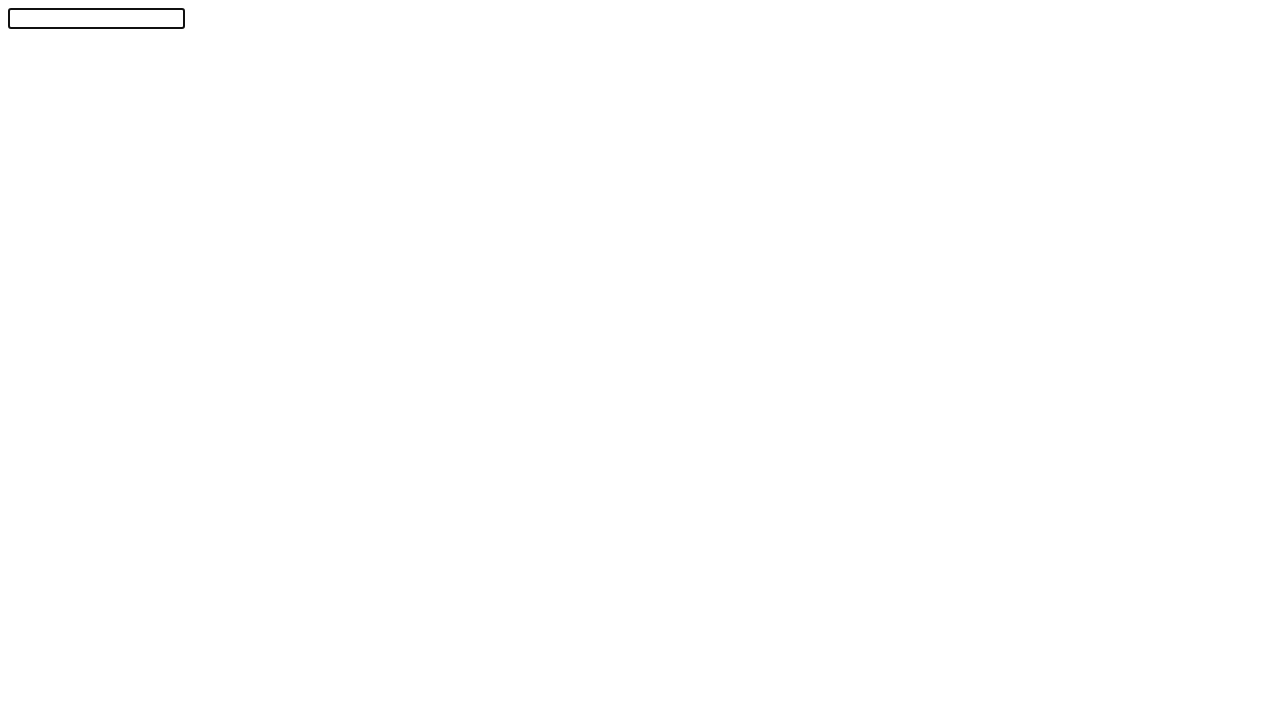

Clicked text input field to focus it at (96, 18) on #textInput
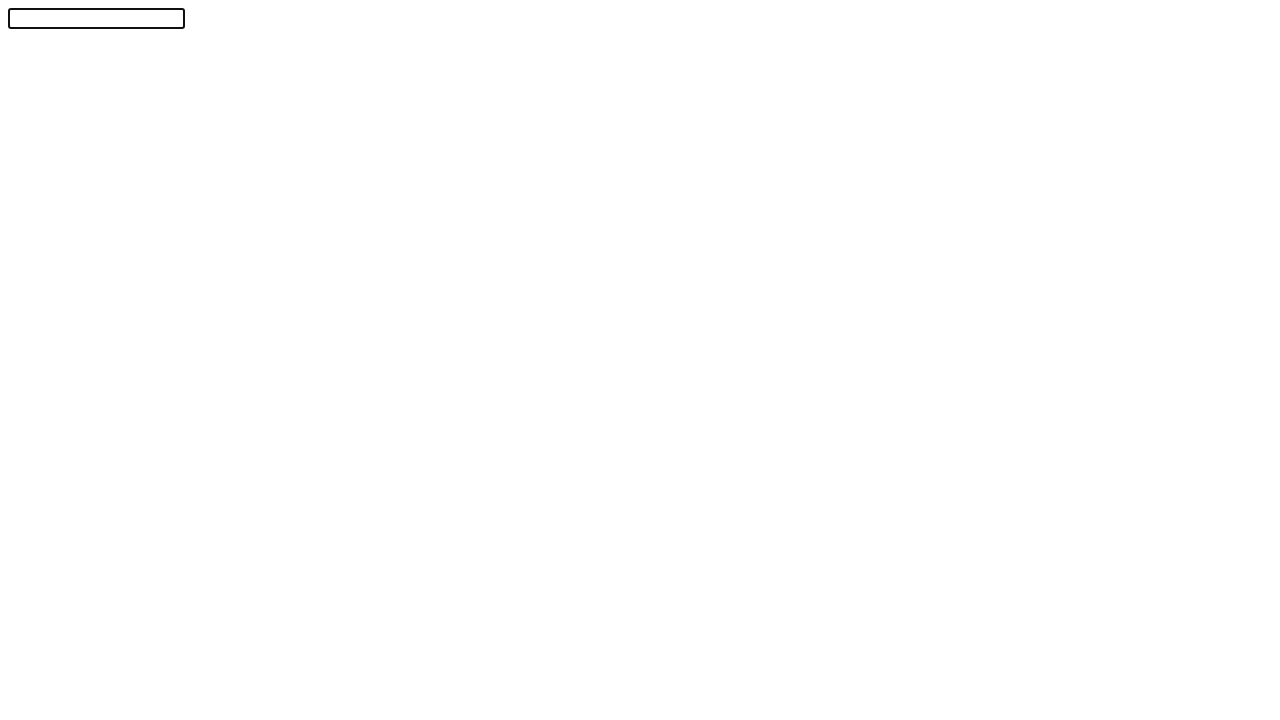

Typed 'Selenium!' into the text field
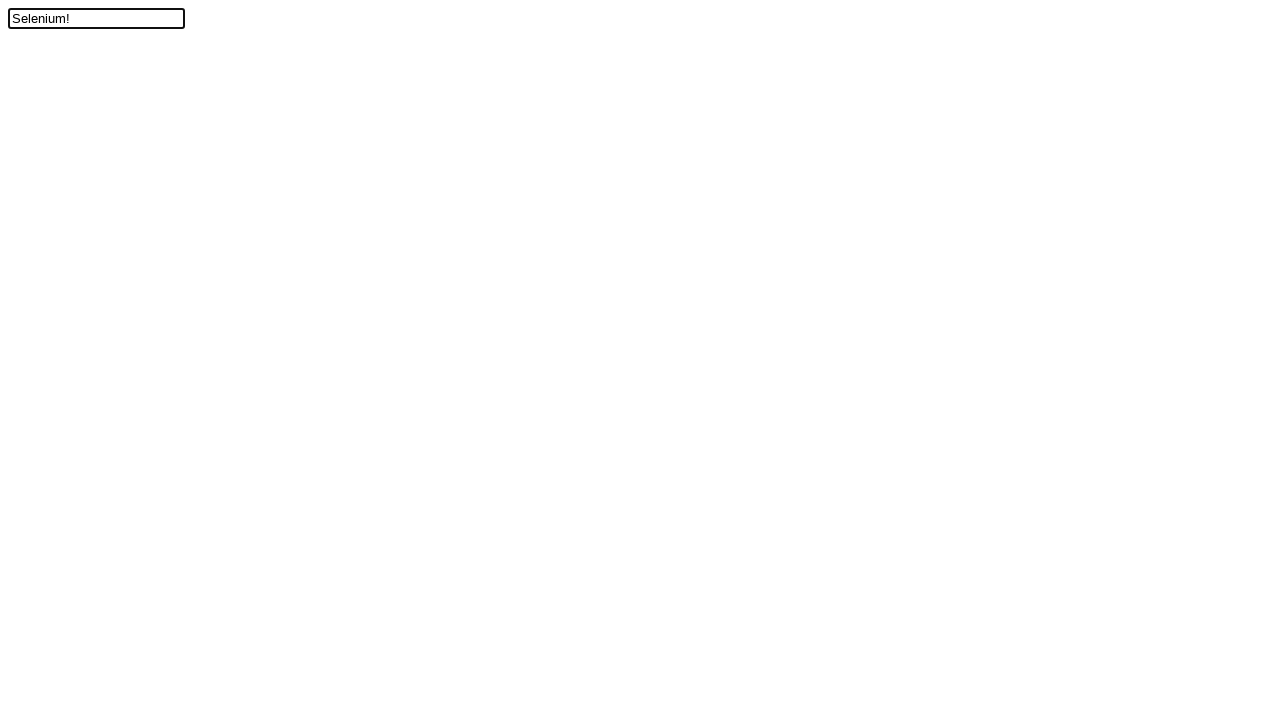

Pressed ArrowLeft to move cursor
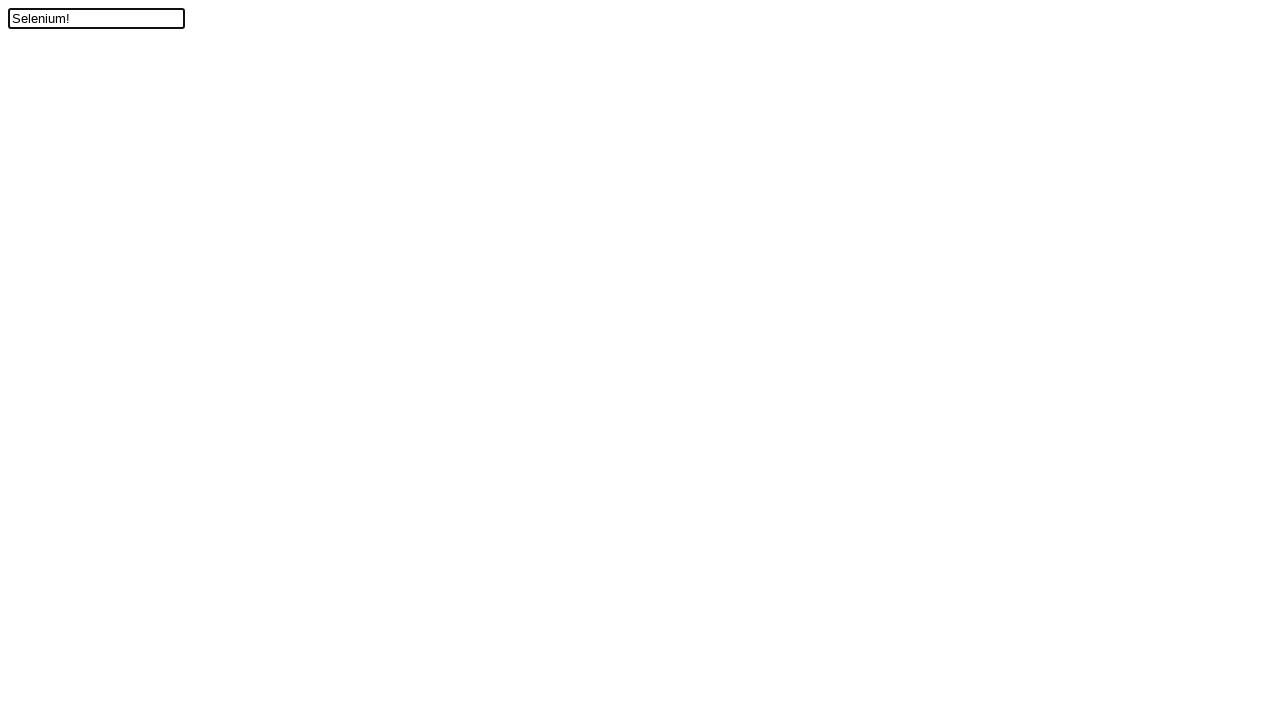

Held Shift key down
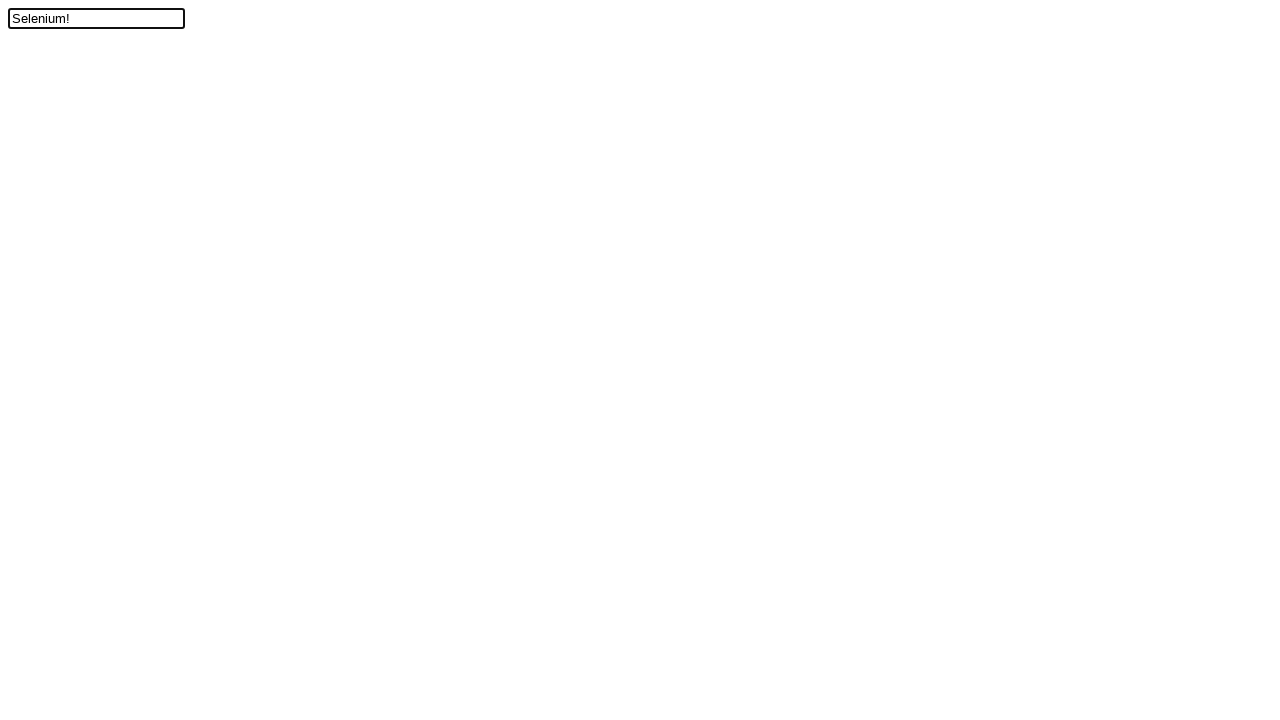

Pressed ArrowUp while Shift held to select text
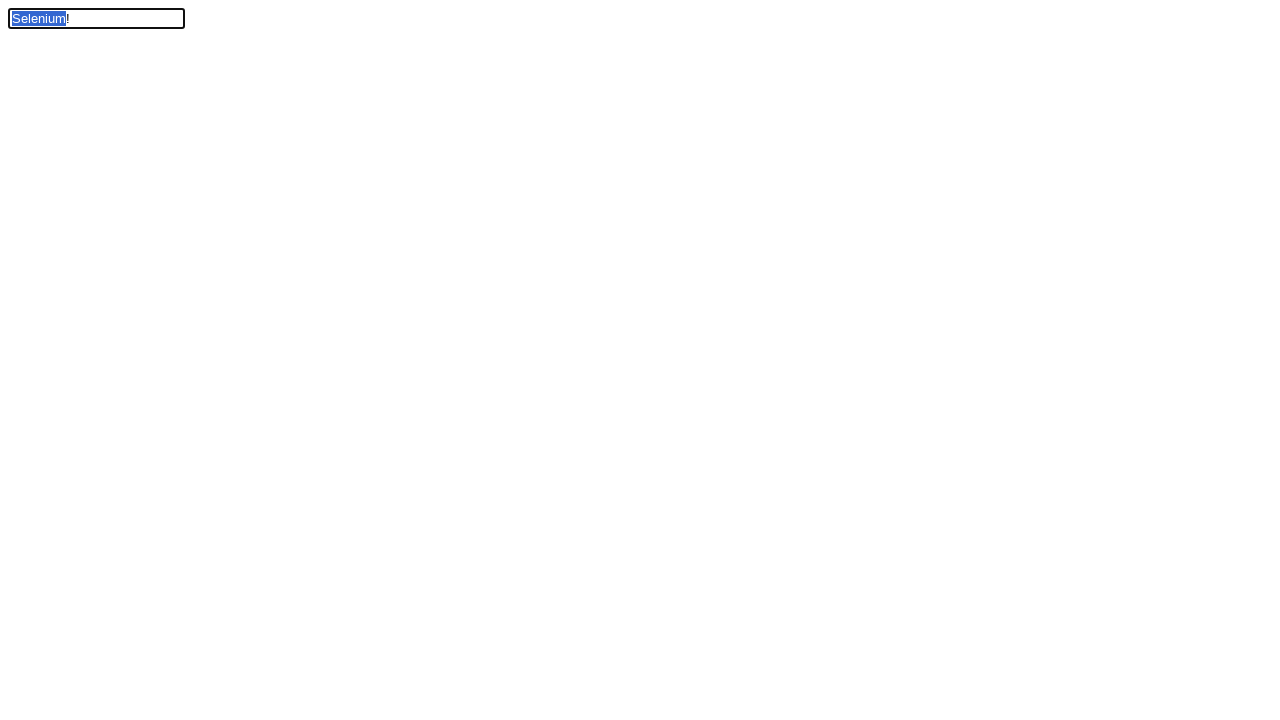

Released Shift key
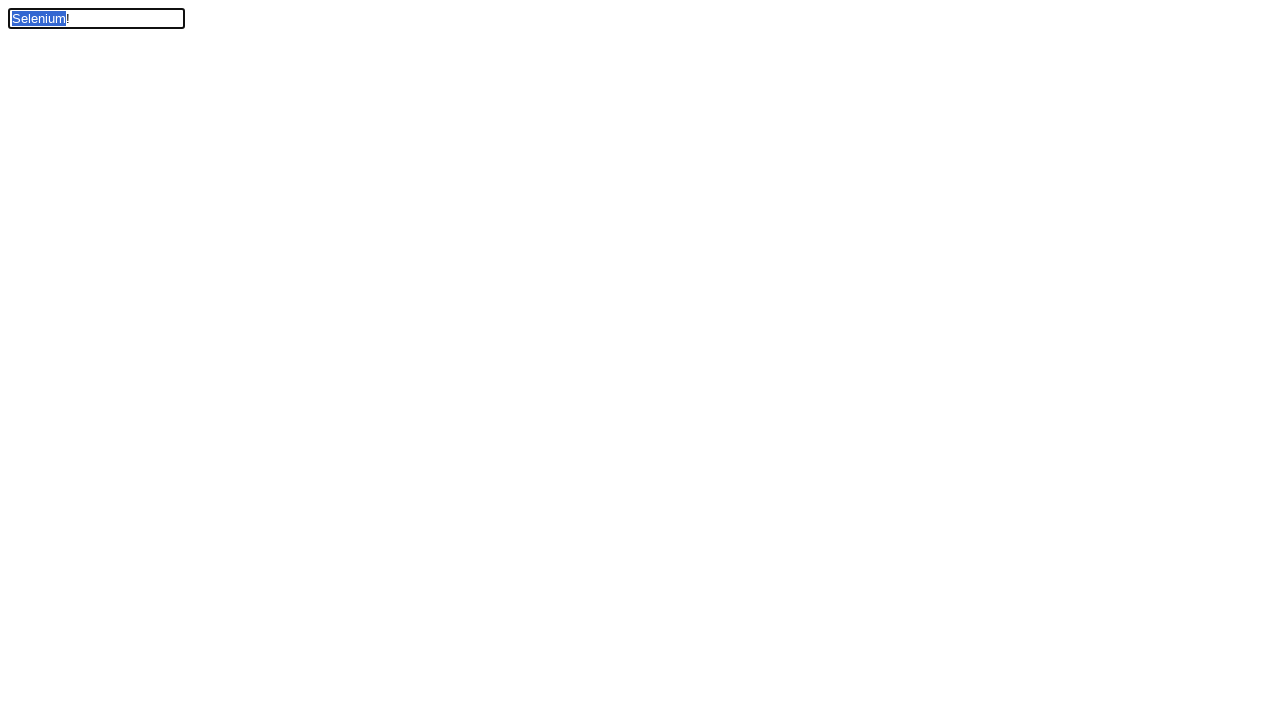

Held Control key down
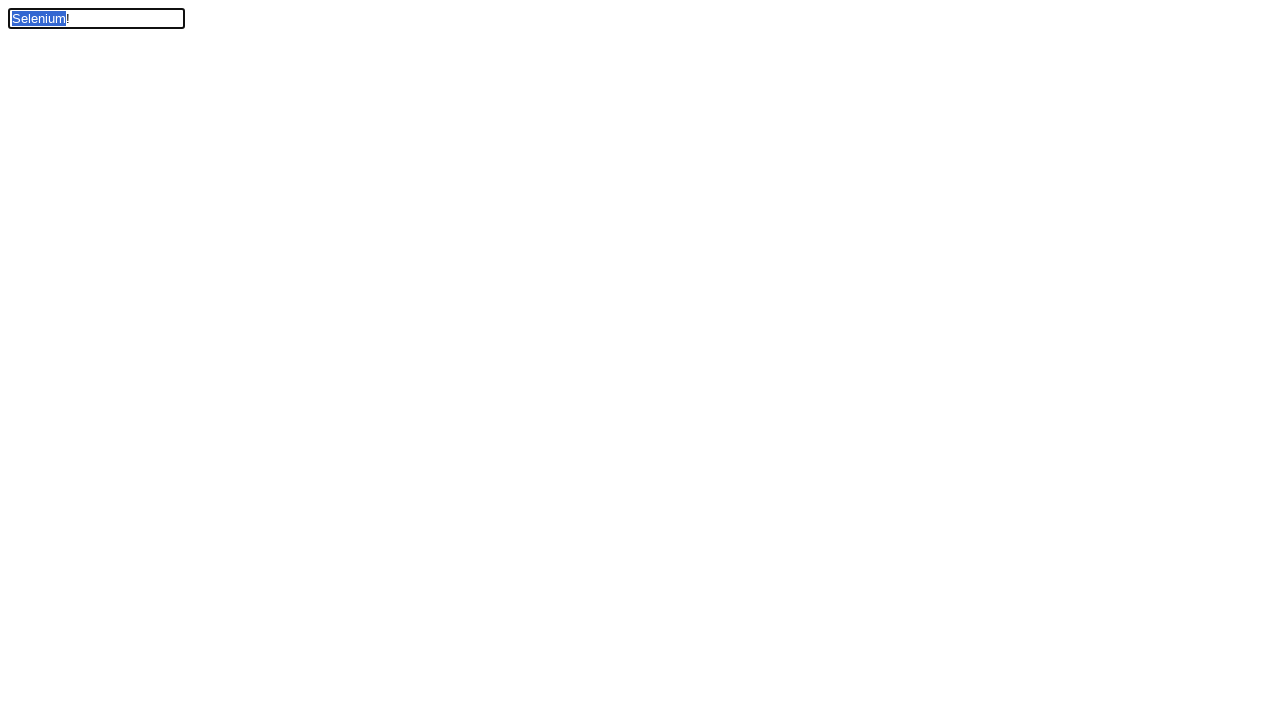

Pressed X to cut selected text with Control+X
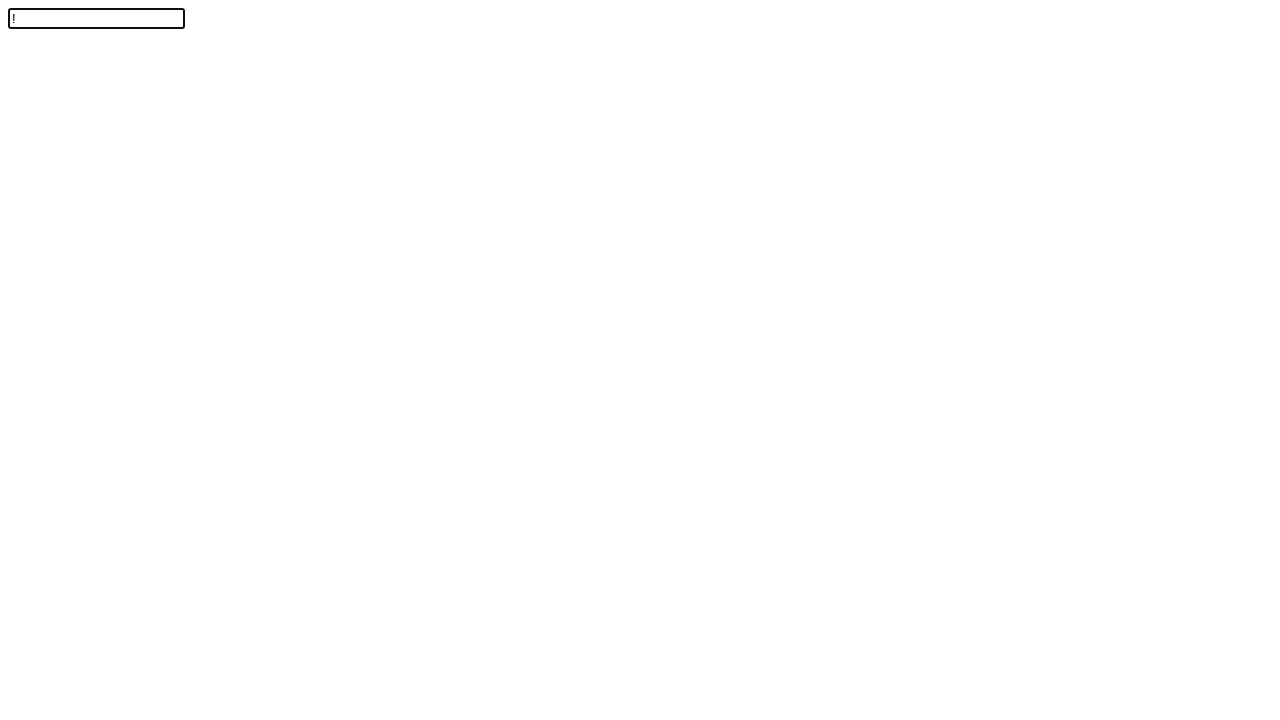

Pressed V to paste text first time with Control+V
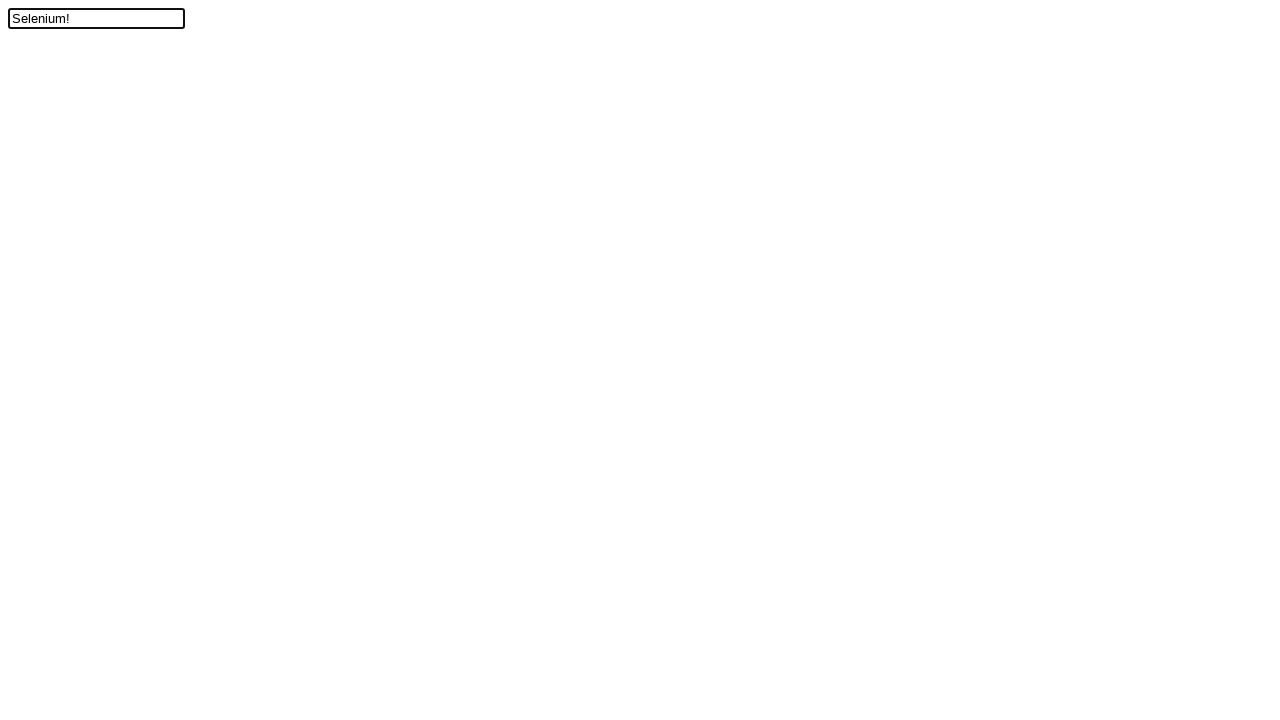

Pressed V to paste text second time with Control+V
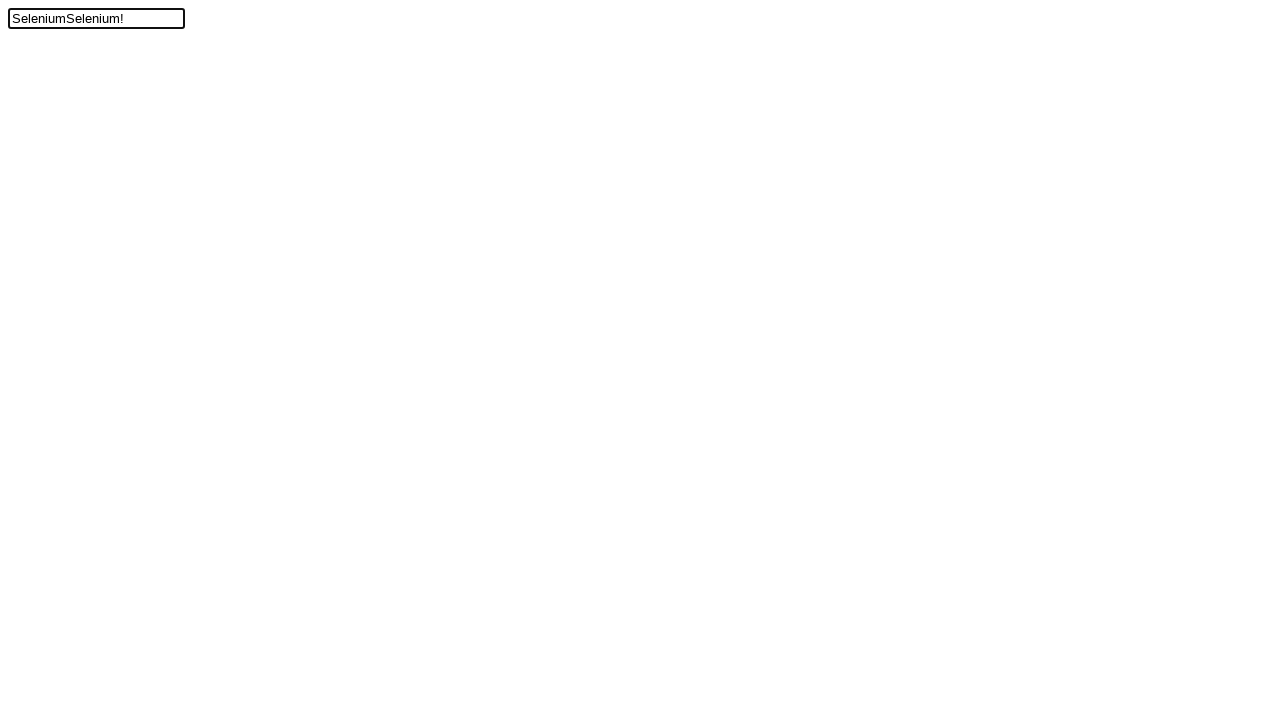

Released Control key
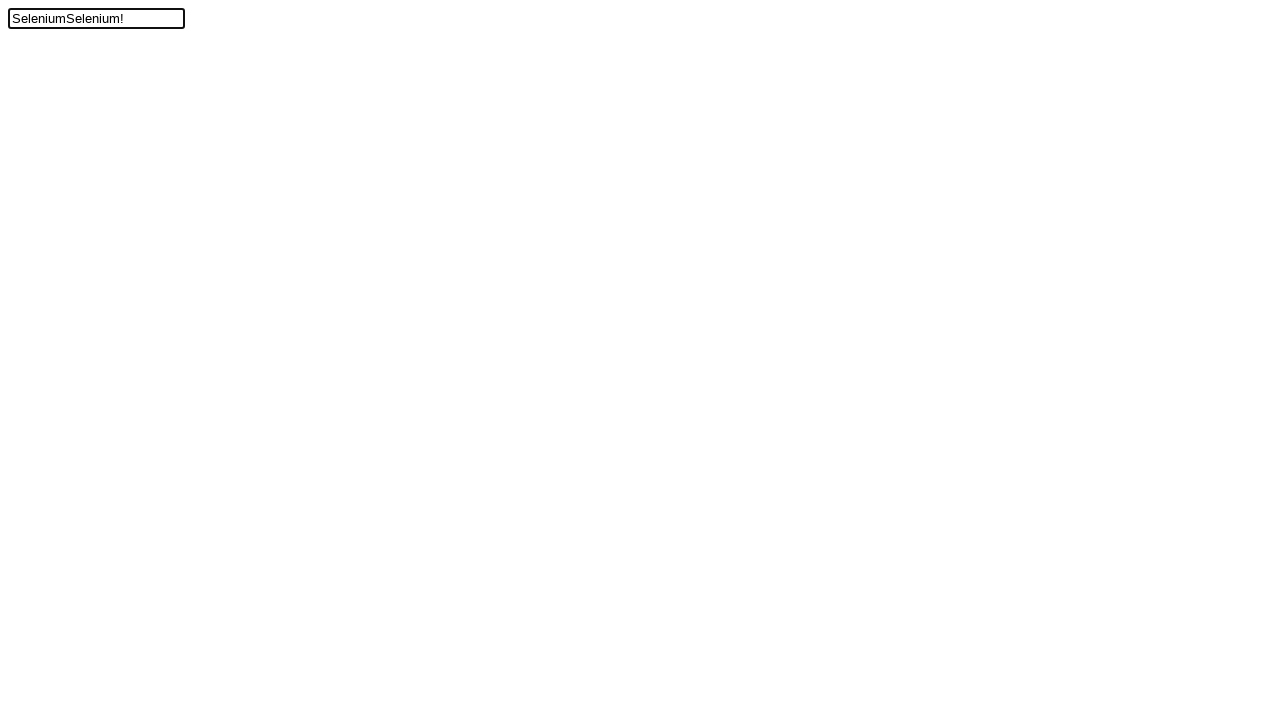

Verified text field contains 'SeleniumSelenium!' - assertion passed
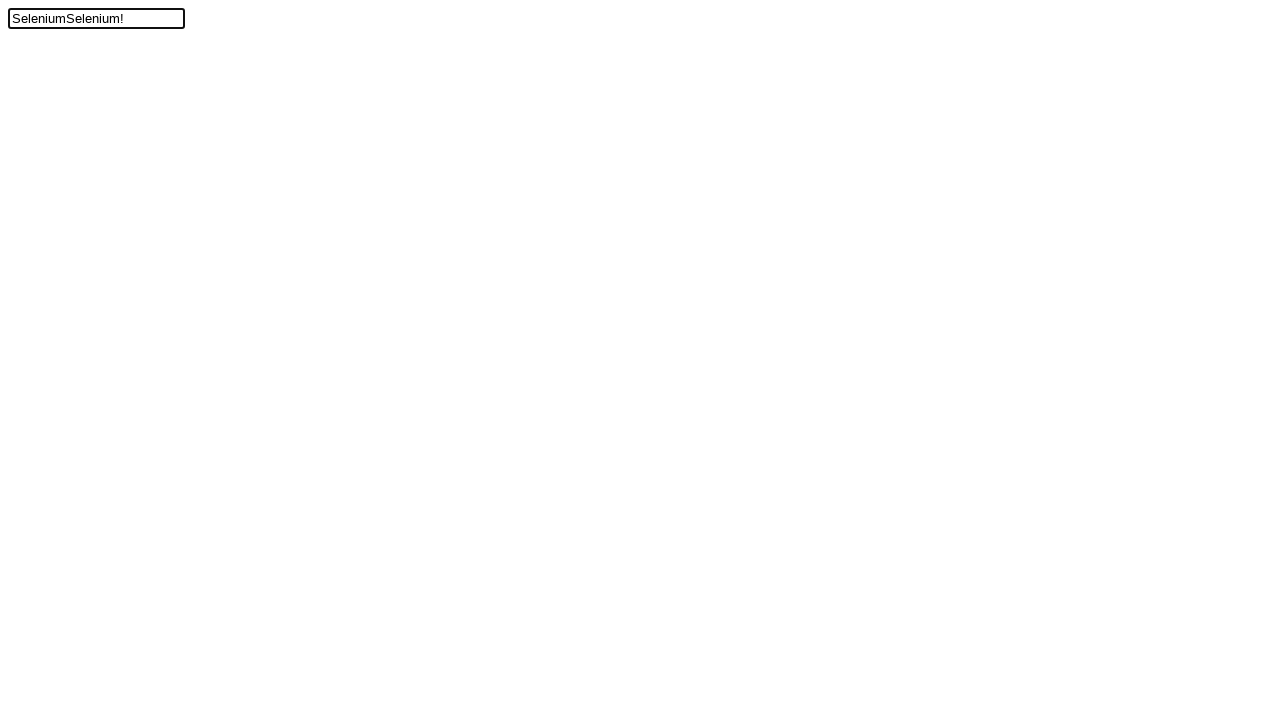

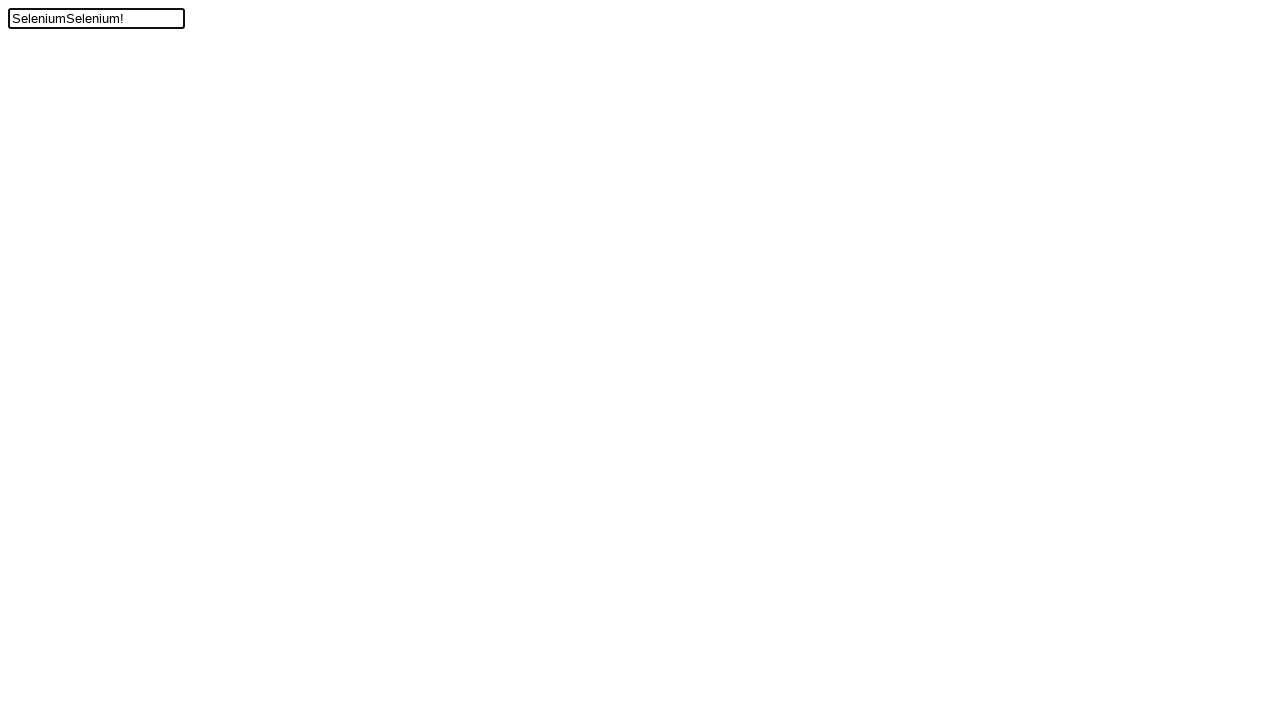